Tests radio button and checkbox selection states by clicking them and verifying their selected/deselected states

Starting URL: https://automationfc.github.io/basic-form/index.html

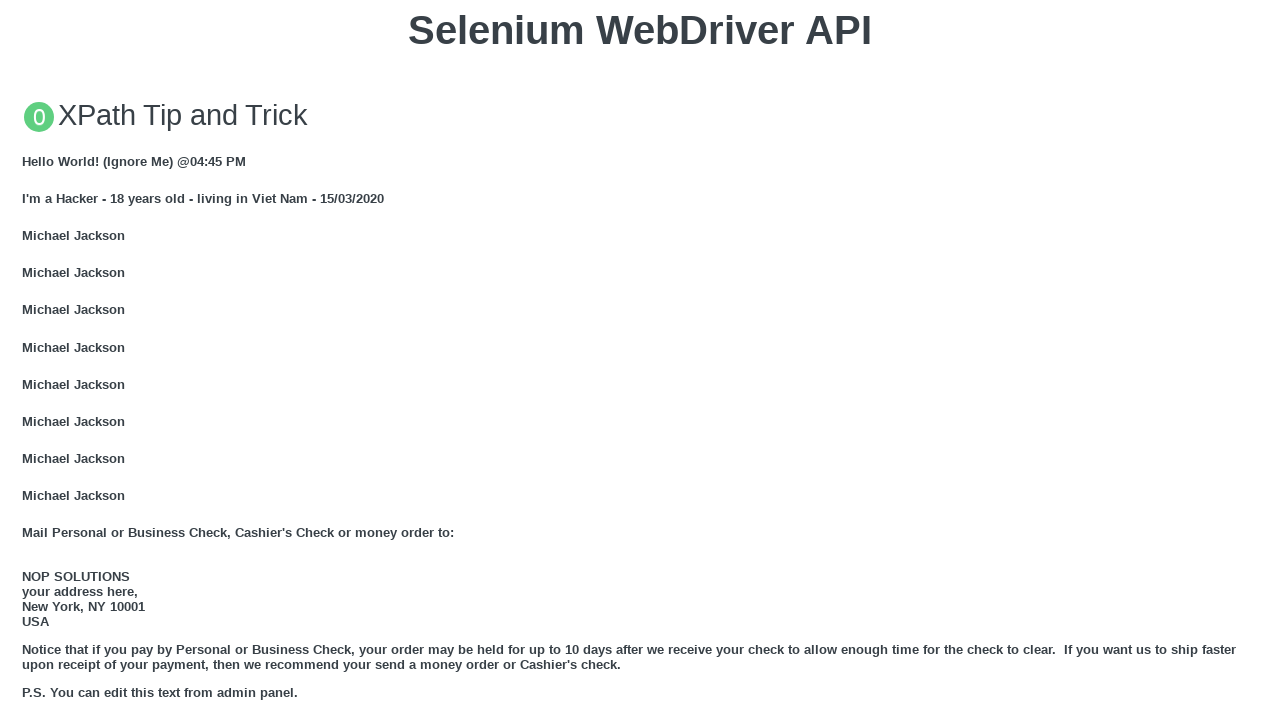

Clicked under 18 radio button at (28, 360) on #under_18
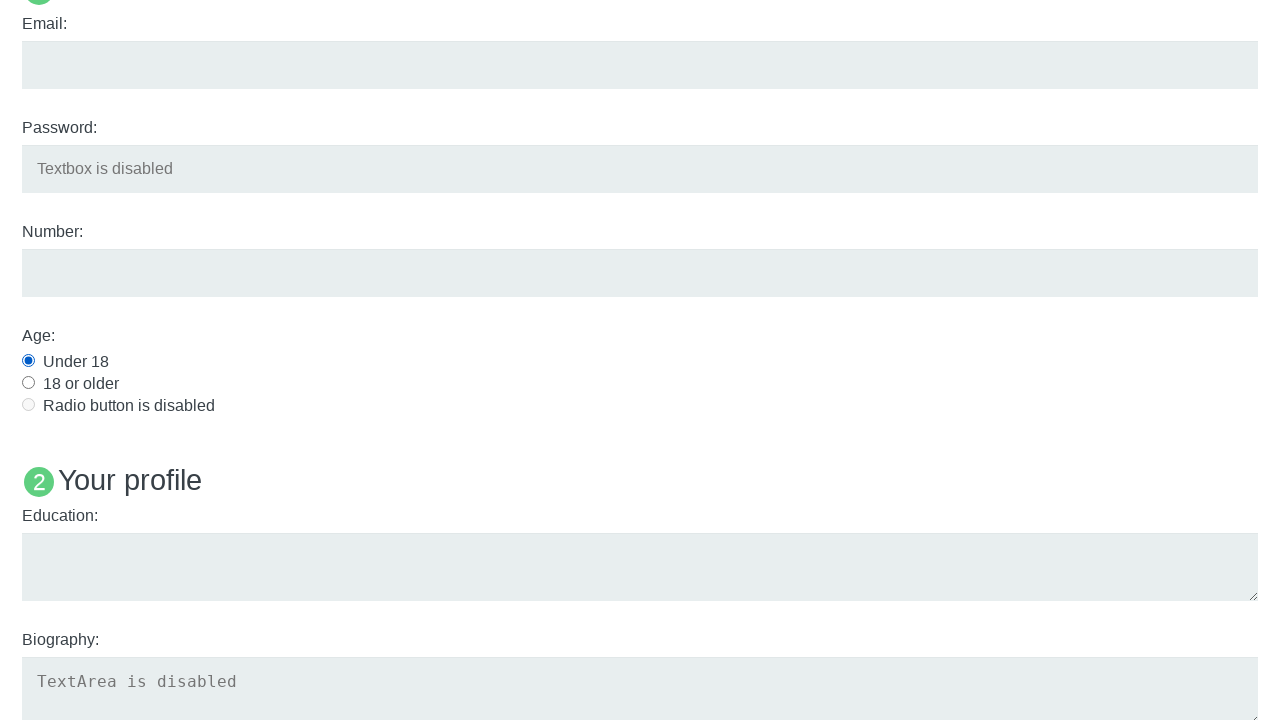

Clicked java checkbox at (28, 361) on #java
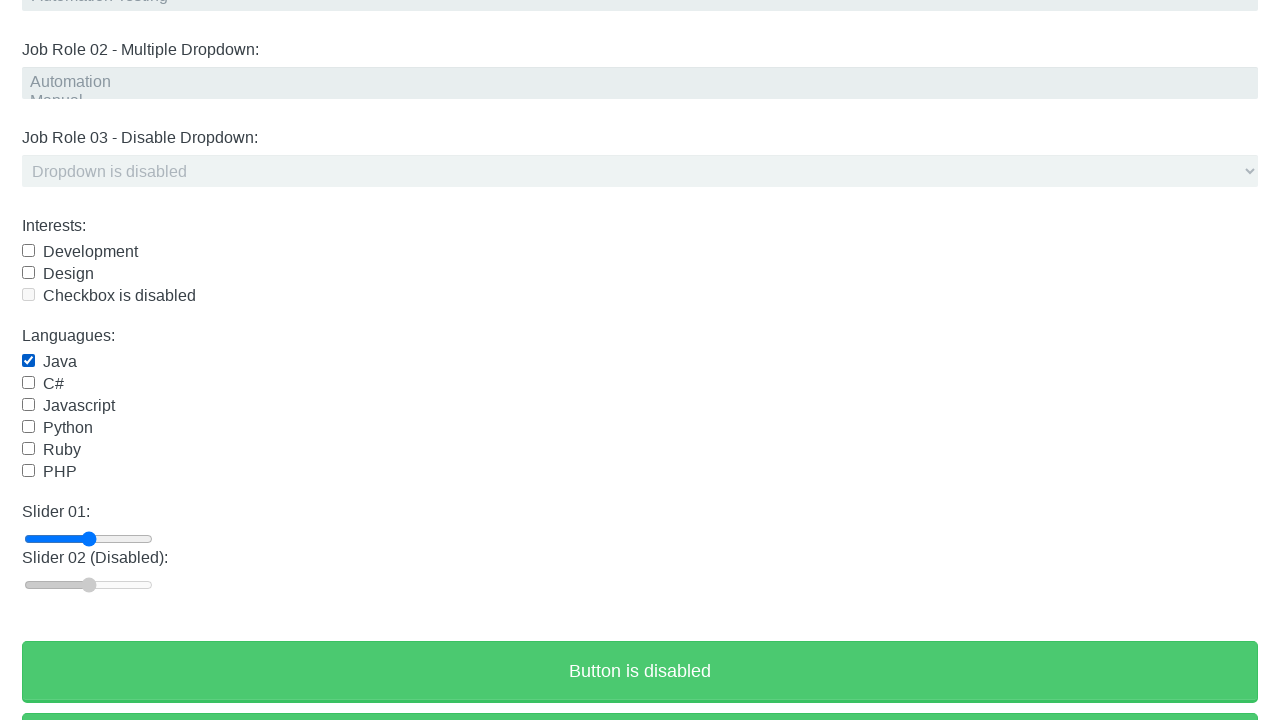

Verified under 18 radio button is checked
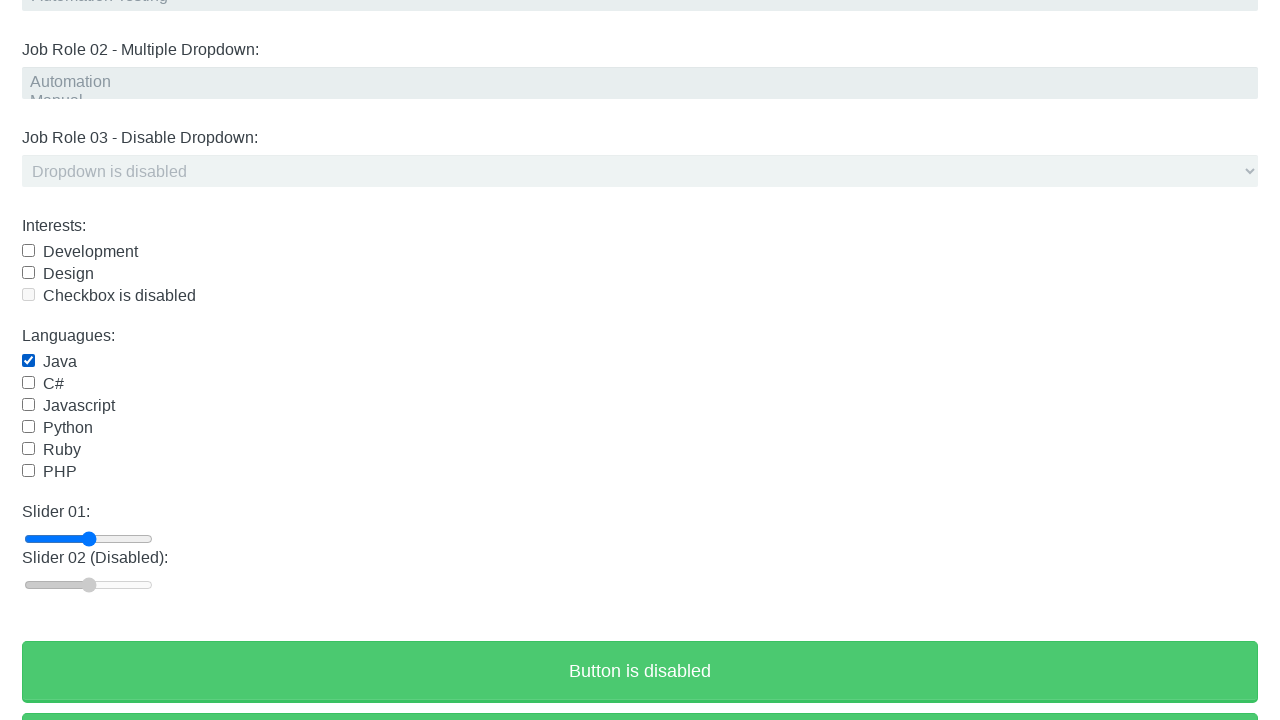

Verified java checkbox is checked
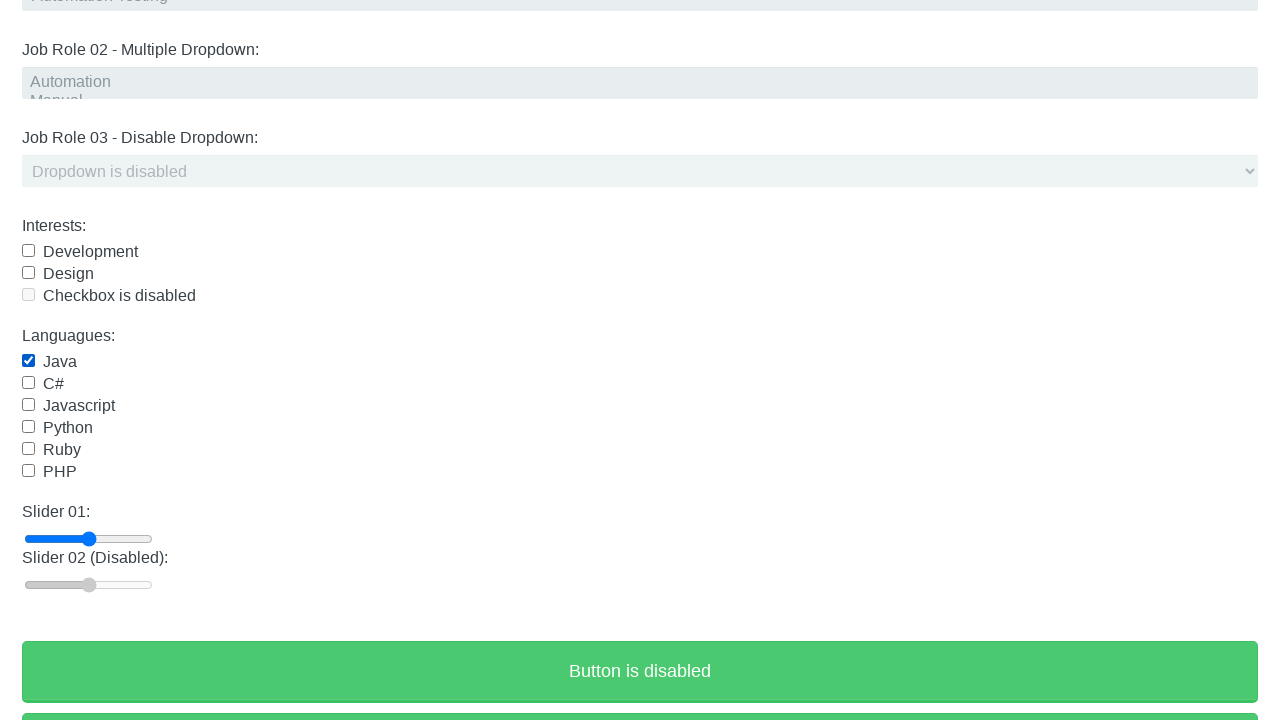

Clicked under 18 radio button again to attempt deselection at (28, 360) on #under_18
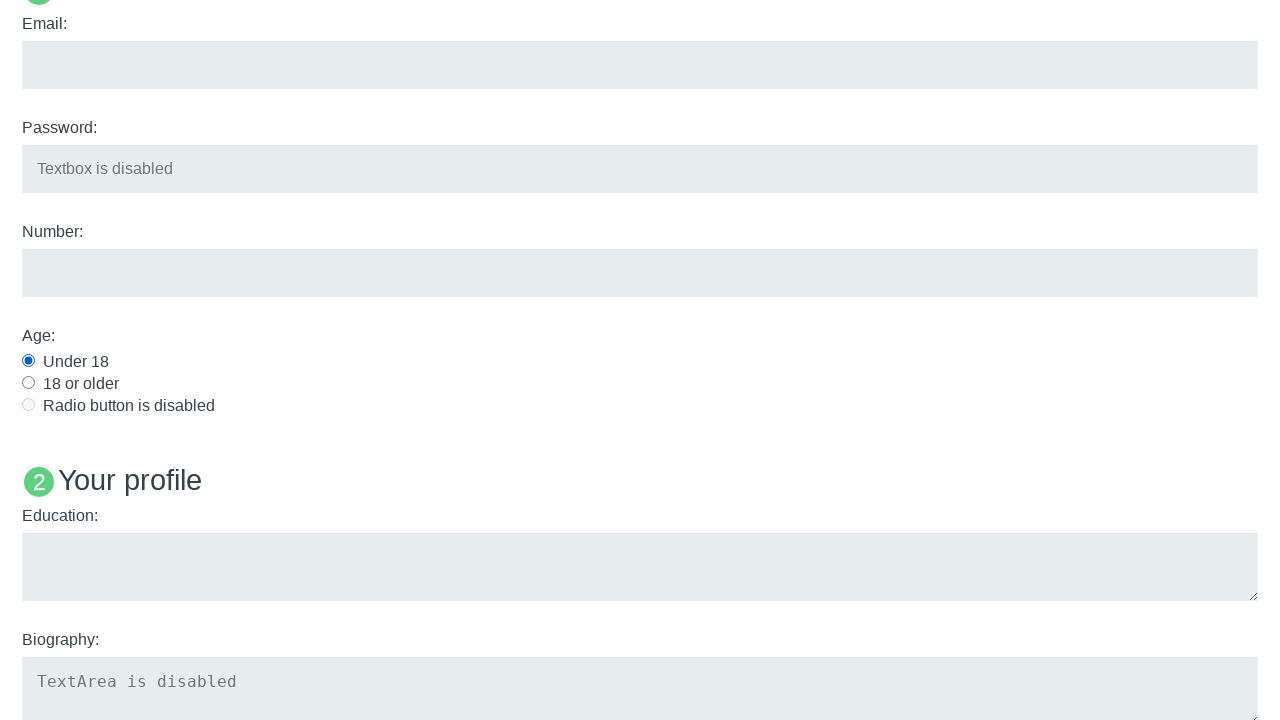

Clicked java checkbox again to deselect at (28, 361) on #java
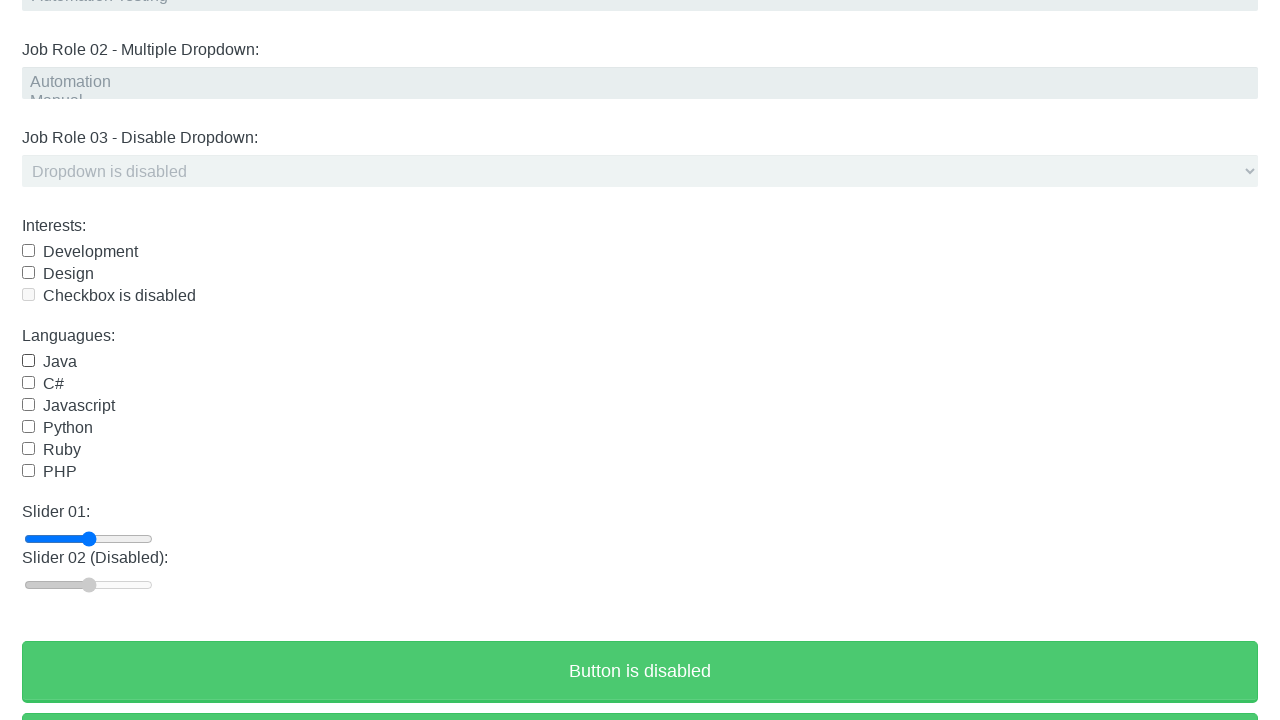

Verified under 18 radio button is still checked after second click
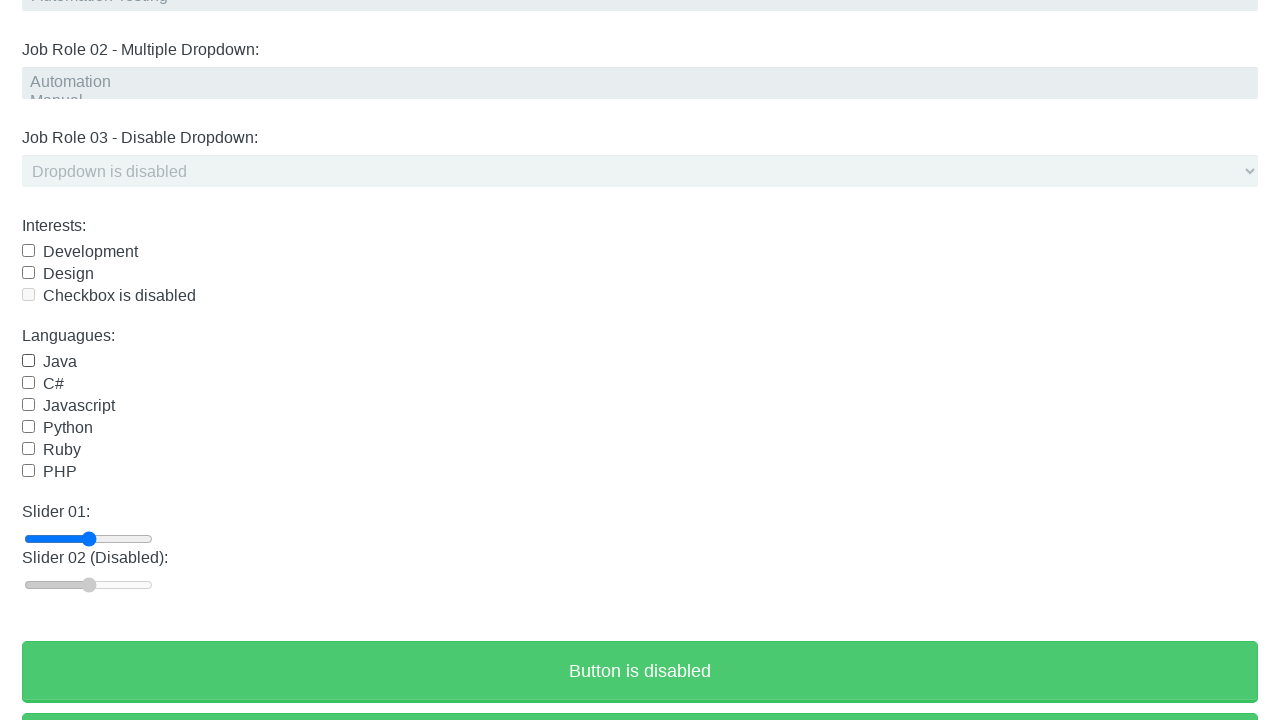

Verified java checkbox is deselected after second click
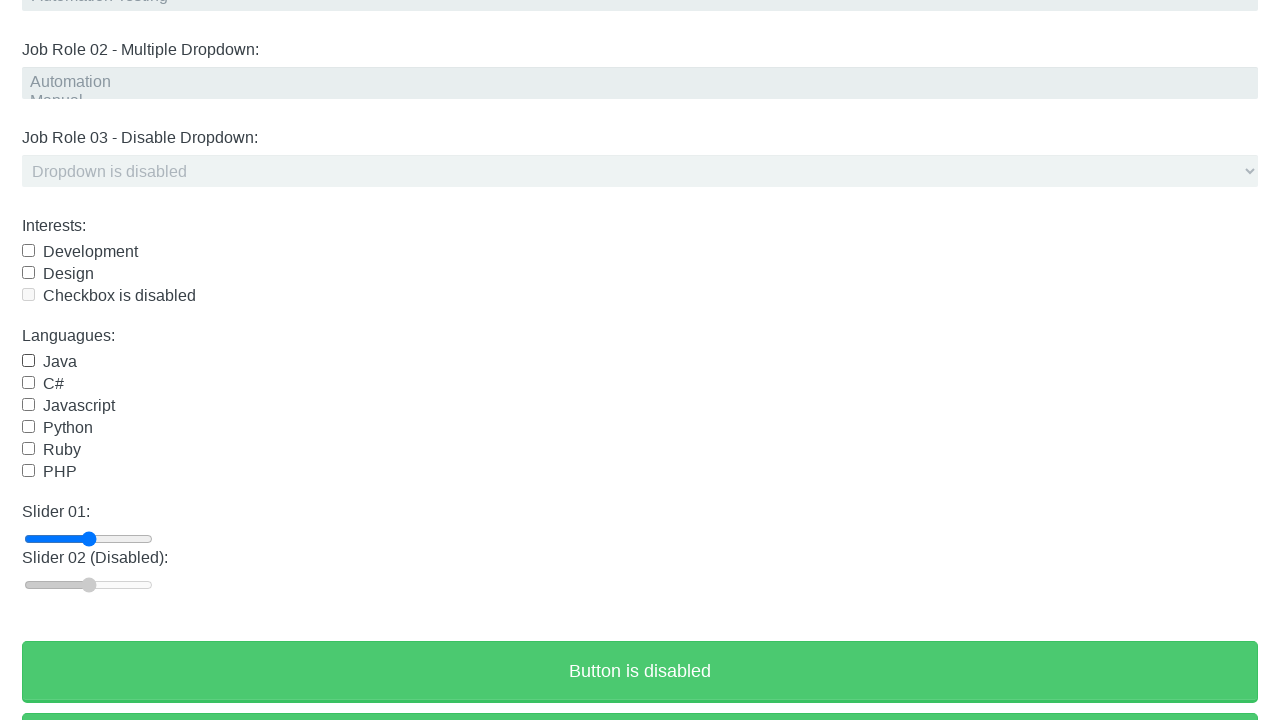

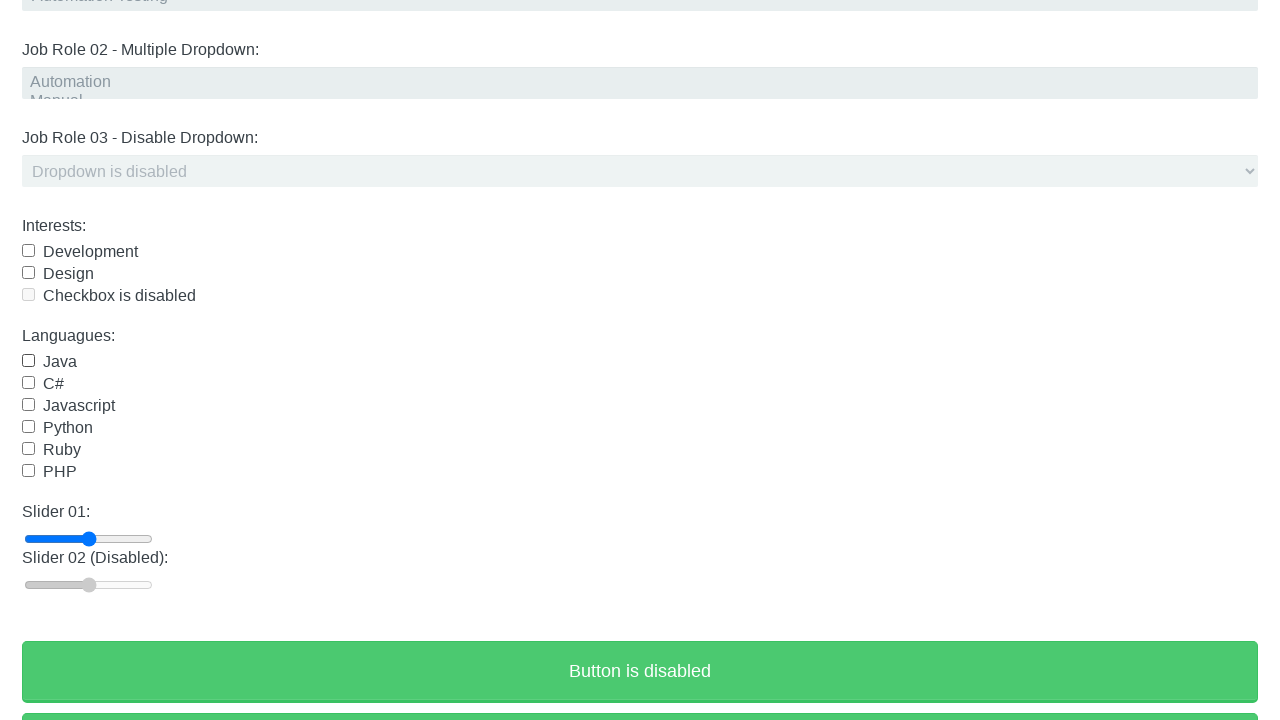